Tests the search functionality on python.org by searching for a non-existent term ("chupakabra"), verifying no results are found, then searching for a valid term ("pycon") and verifying results are returned.

Starting URL: http://www.python.org

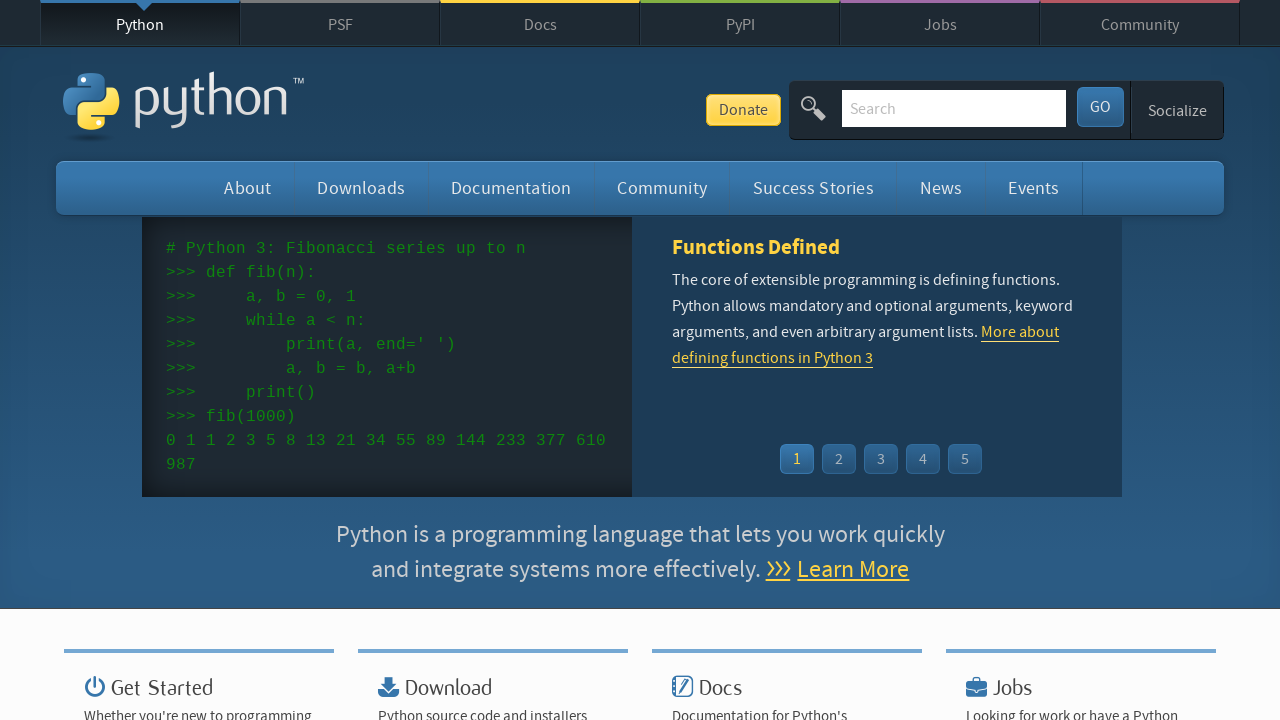

Filled search box with non-existent term 'chupakabra' on input[name='q']
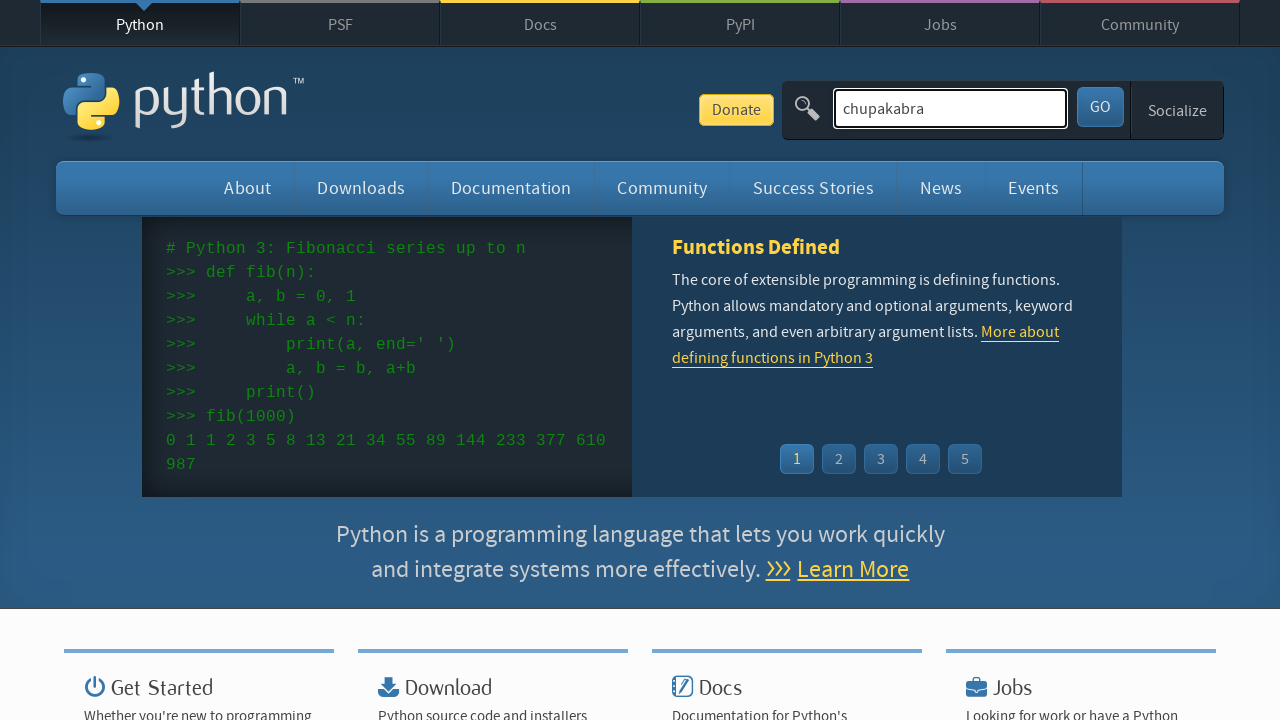

Pressed Enter to submit search for 'chupakabra' on input[name='q']
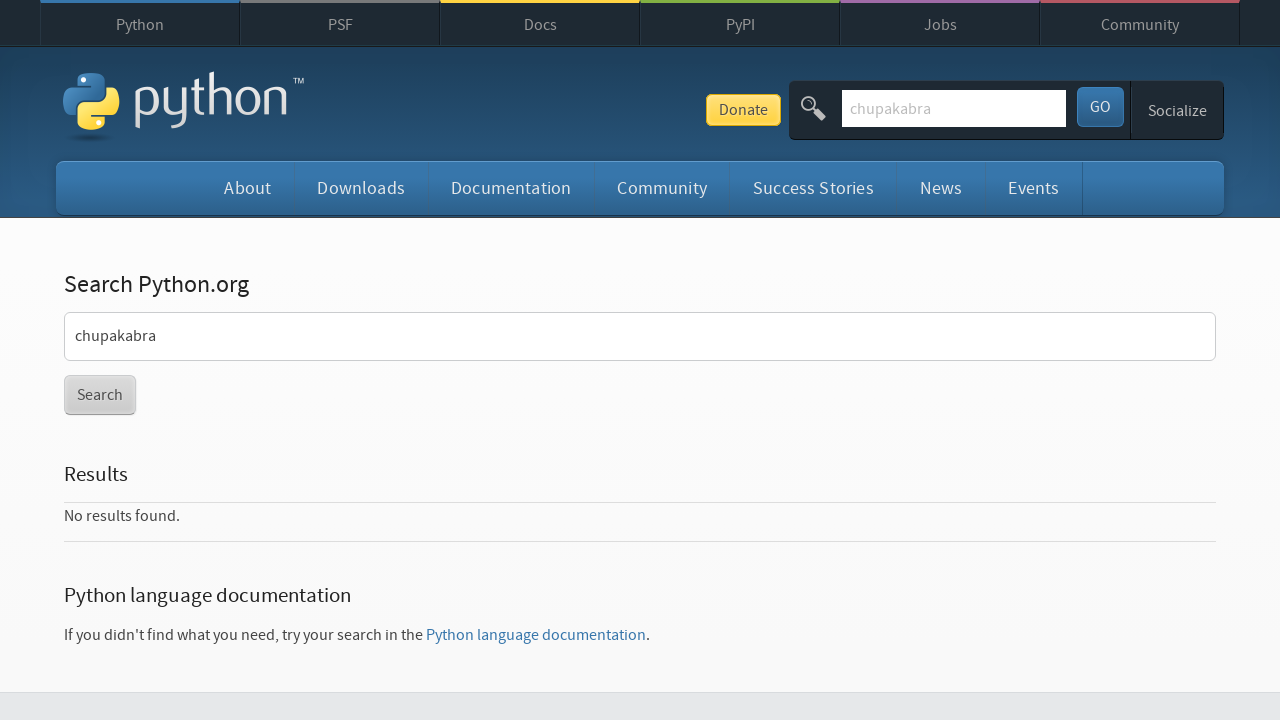

Search results page loaded after searching for 'chupakabra'
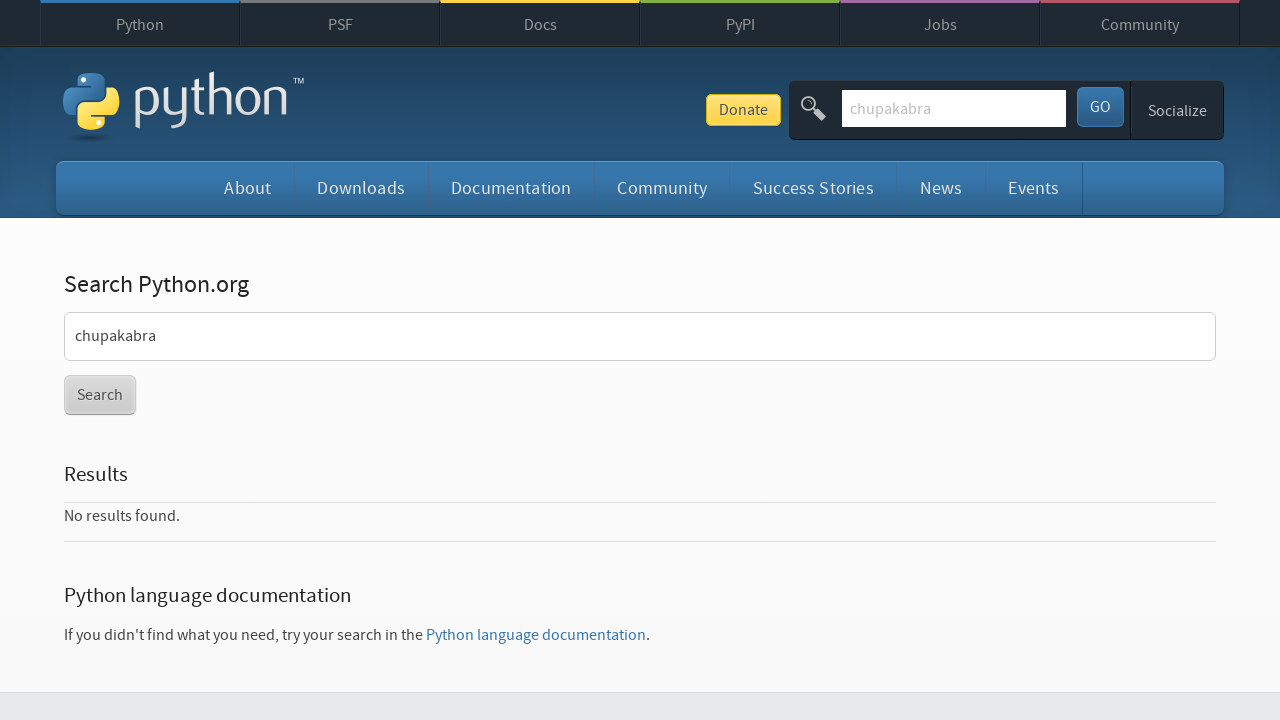

Cleared search box on input[name='q']
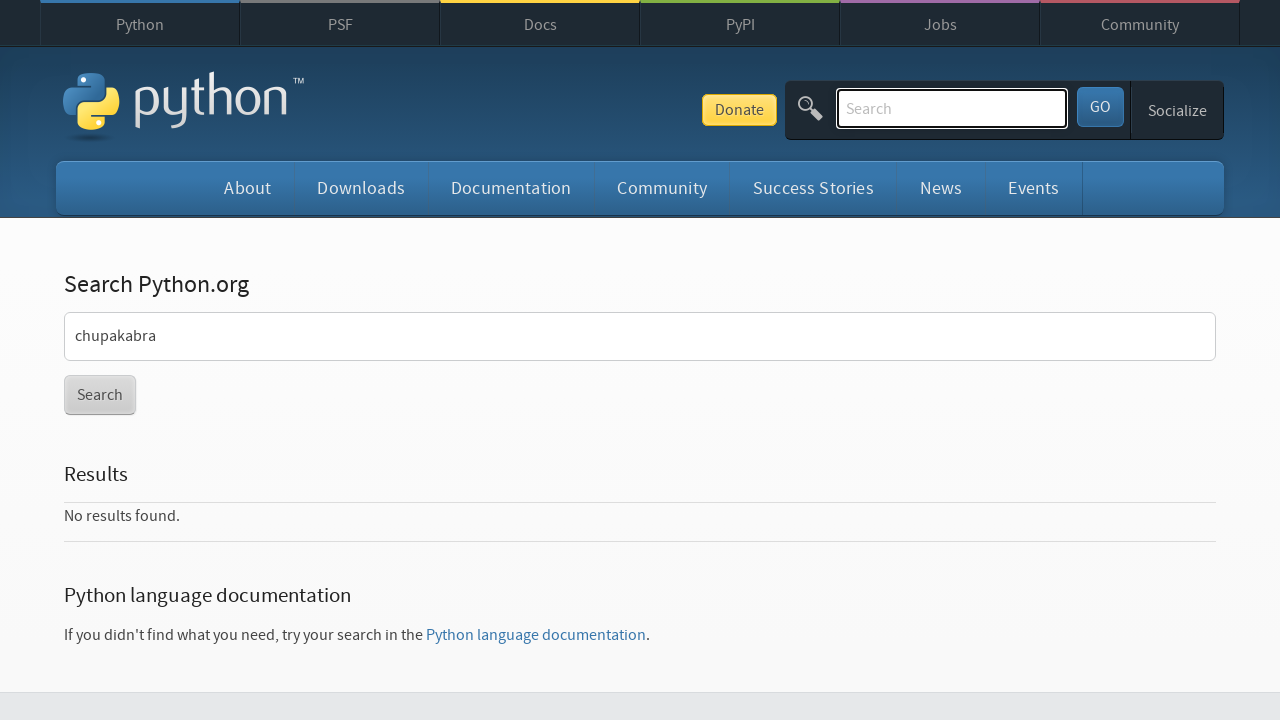

Filled search box with valid term 'pycon' on input[name='q']
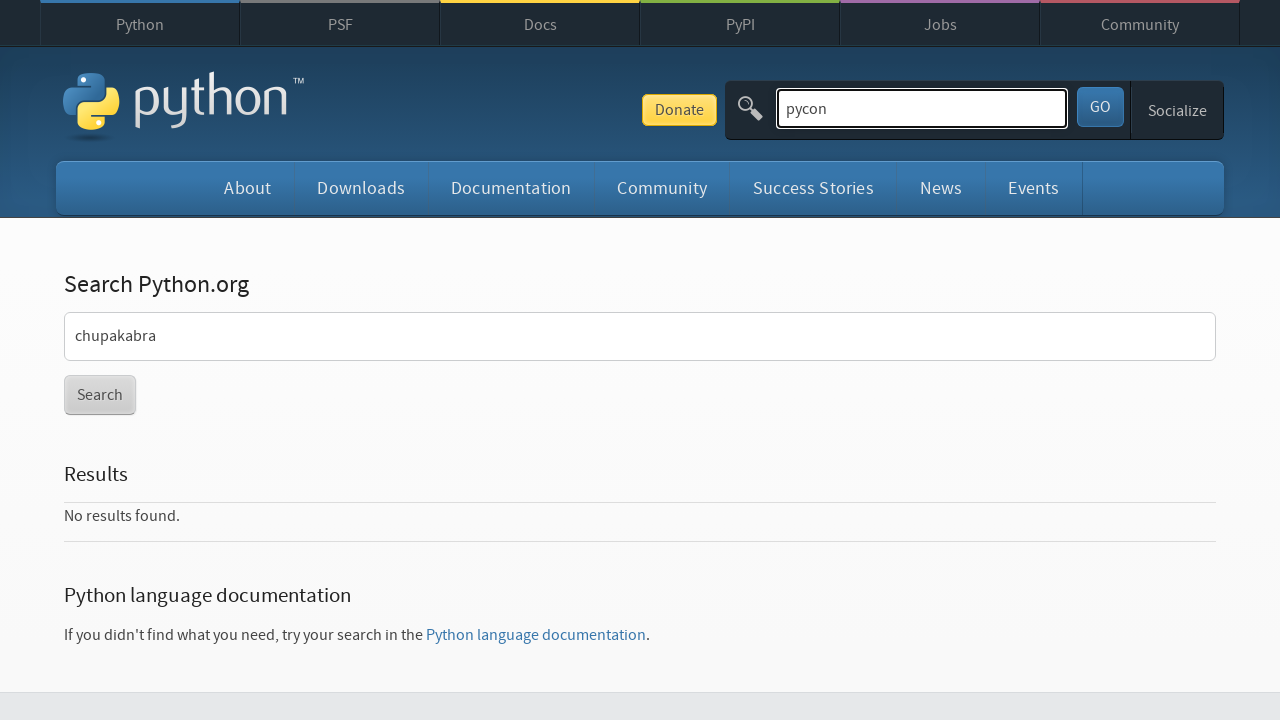

Pressed Enter to submit search for 'pycon' on input[name='q']
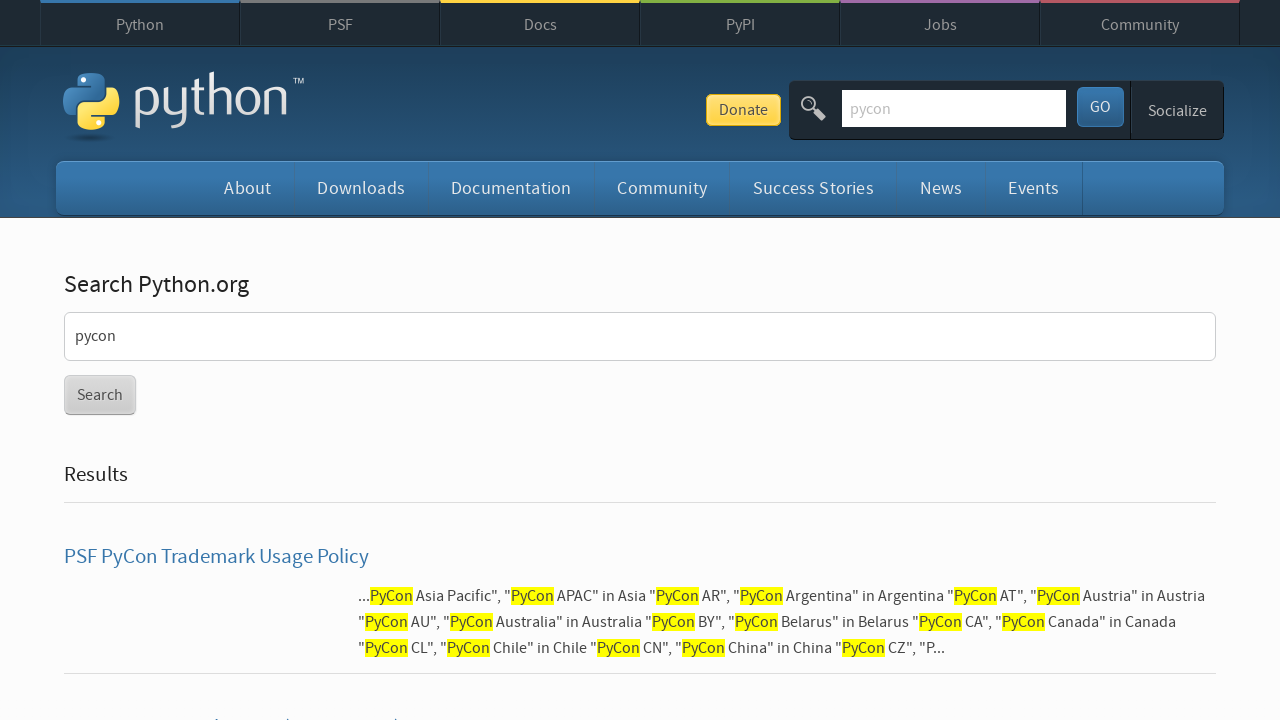

Search results page loaded after searching for 'pycon'
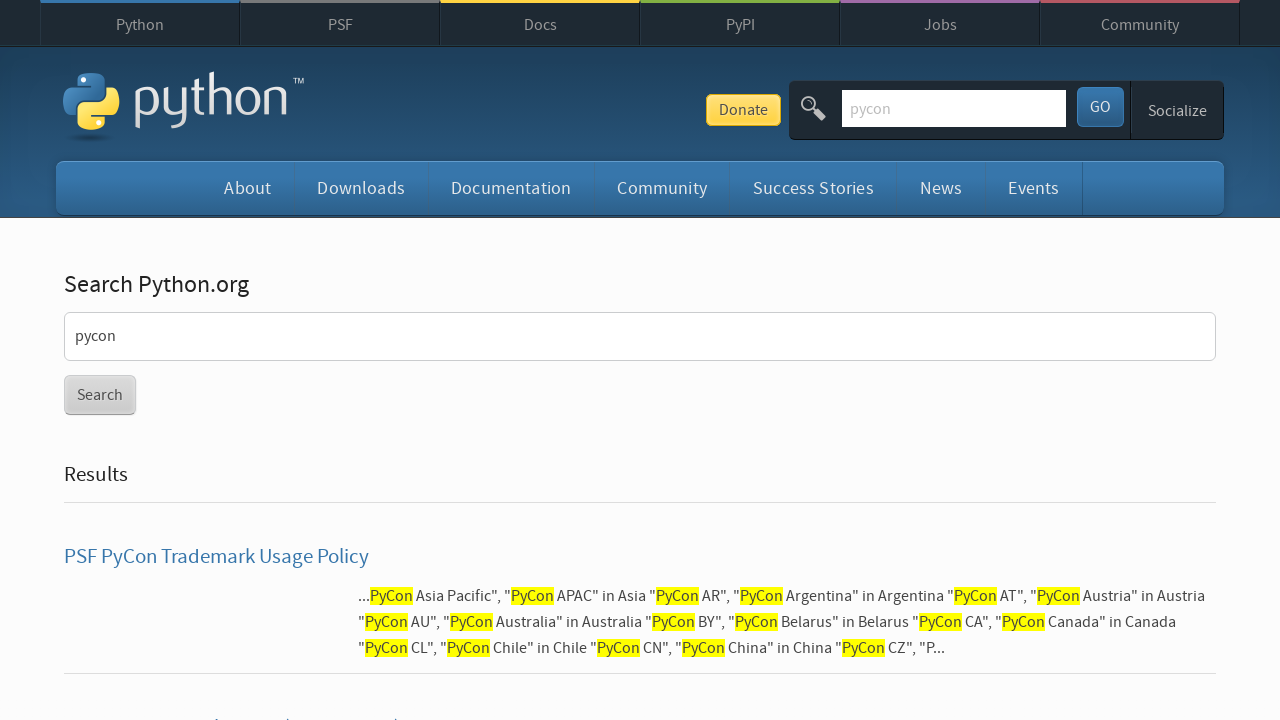

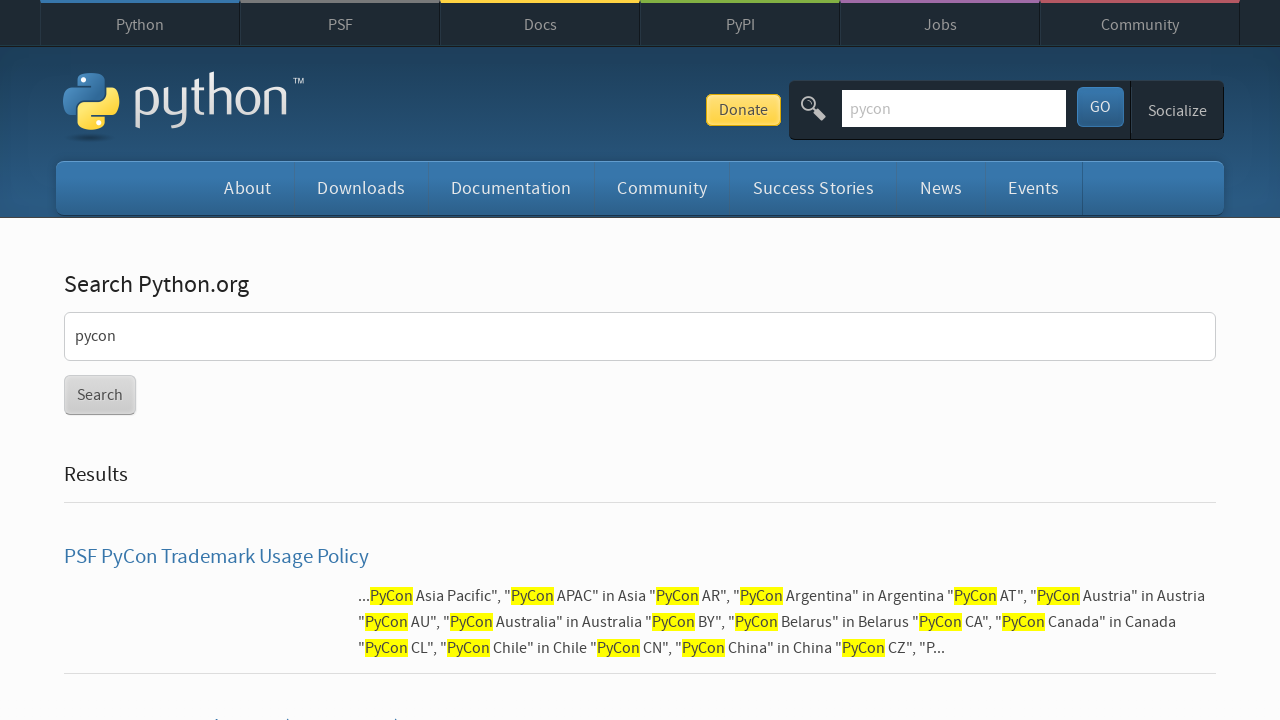